Tests text input field by entering text and verifying the value

Starting URL: https://bonigarcia.dev/selenium-webdriver-java/web-form.html

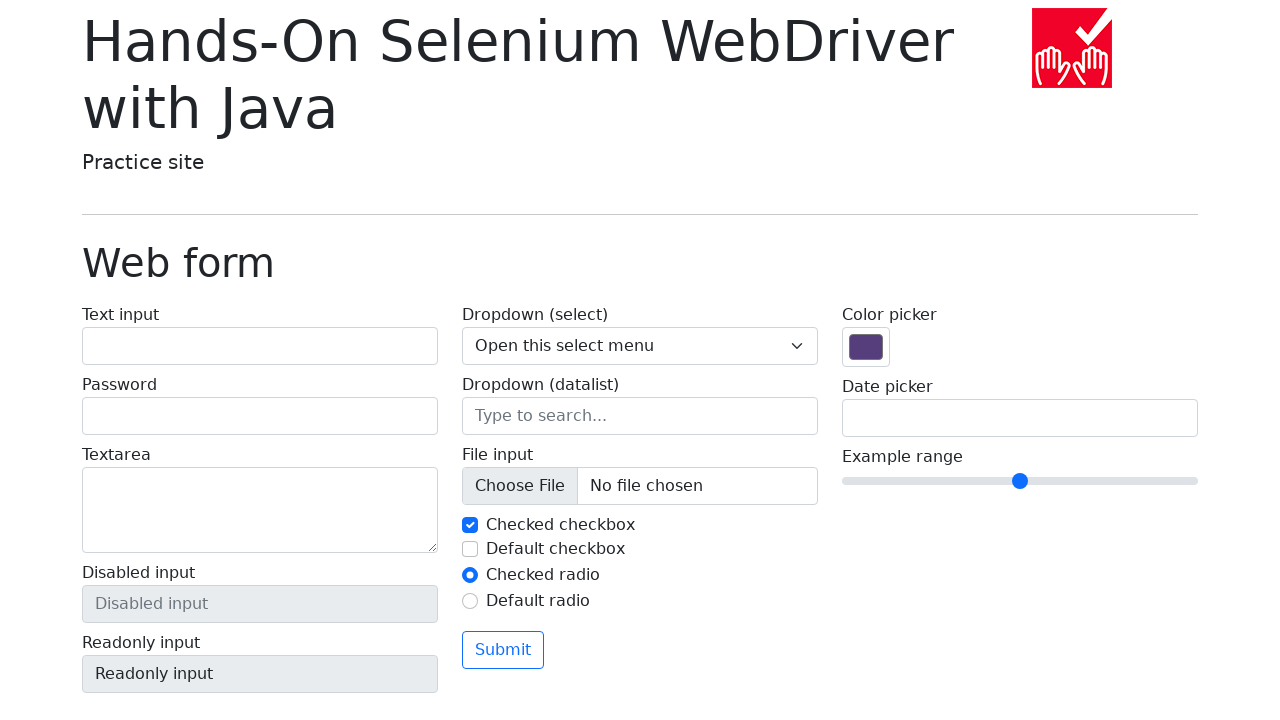

Navigated to web form page
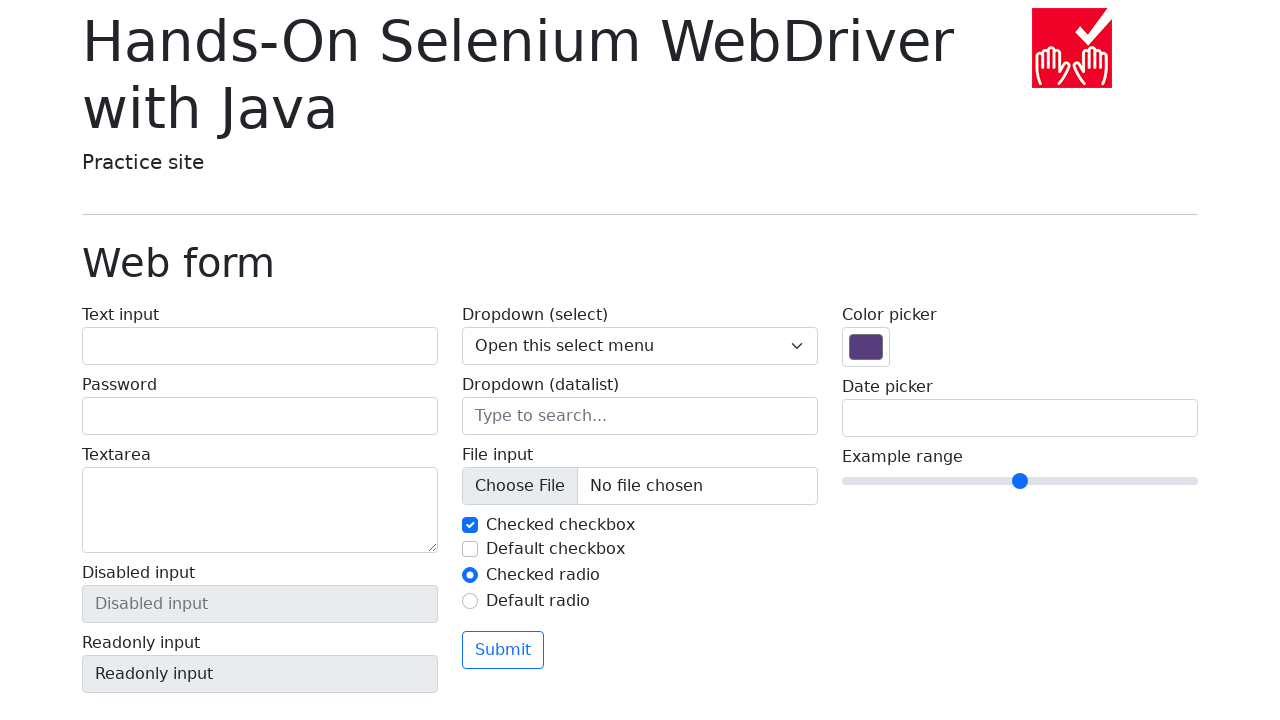

Filled text input field with 'test123' on #my-text-id
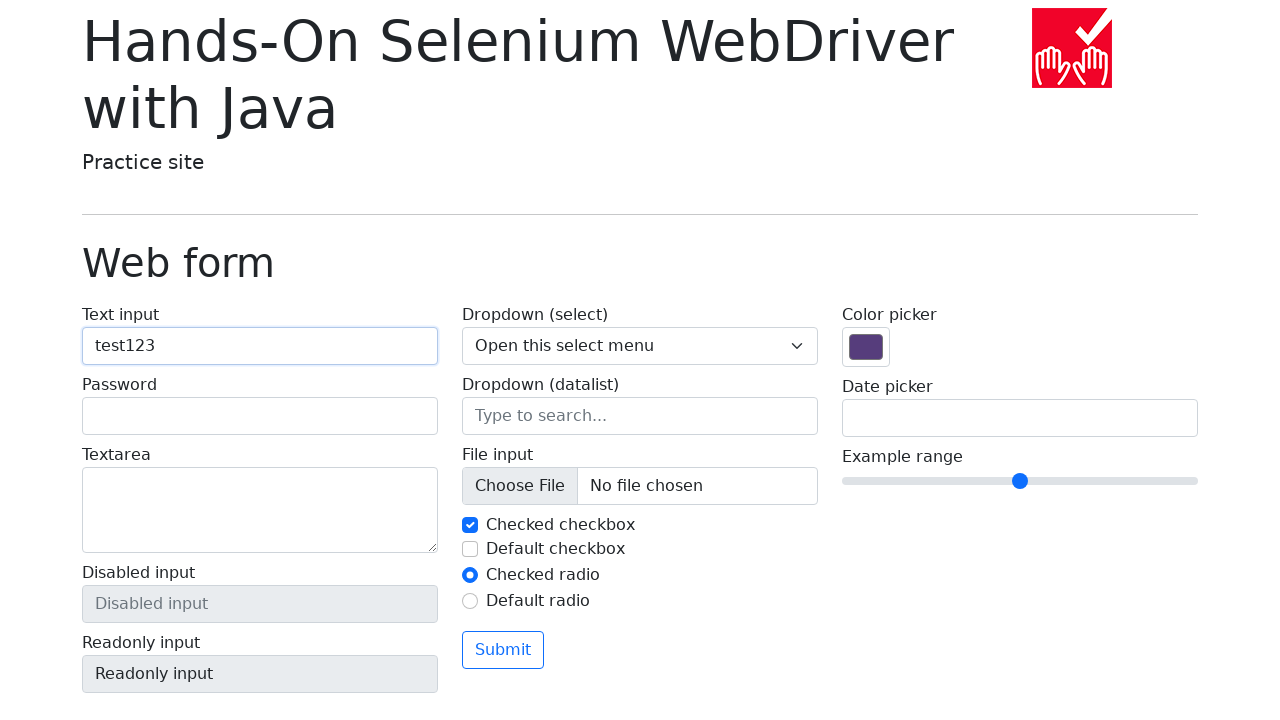

Verified text input field value equals 'test123'
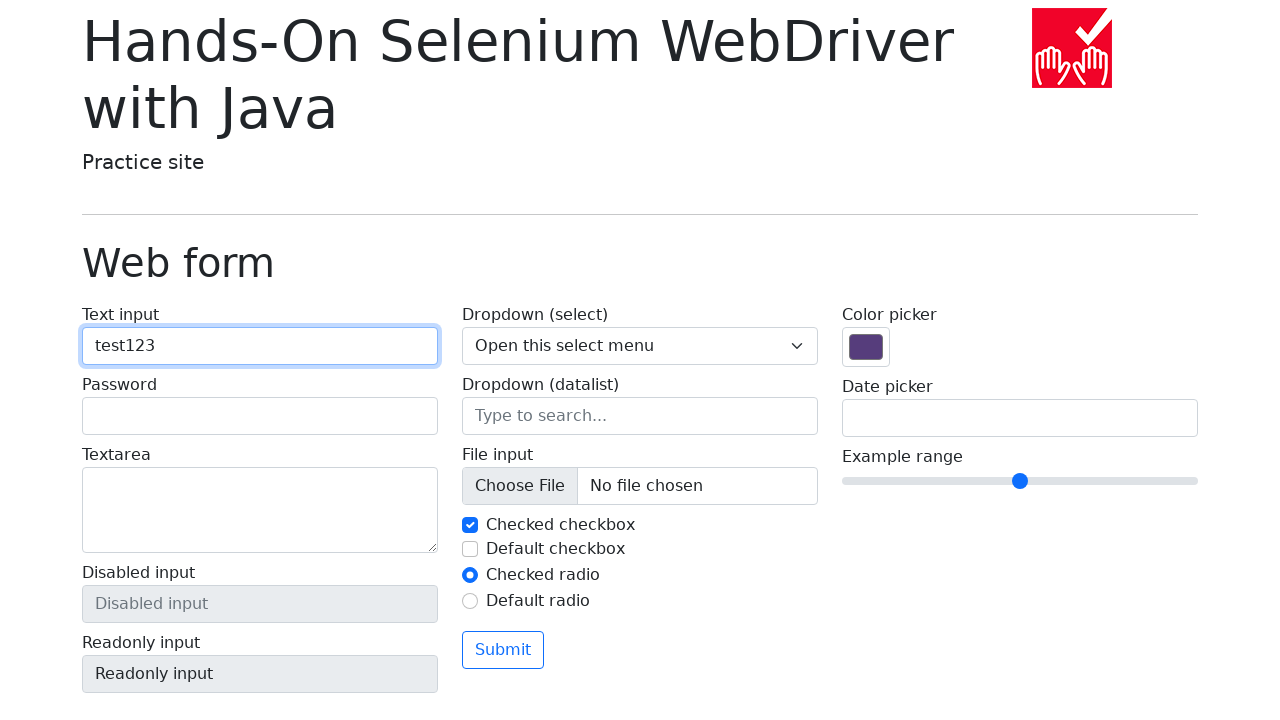

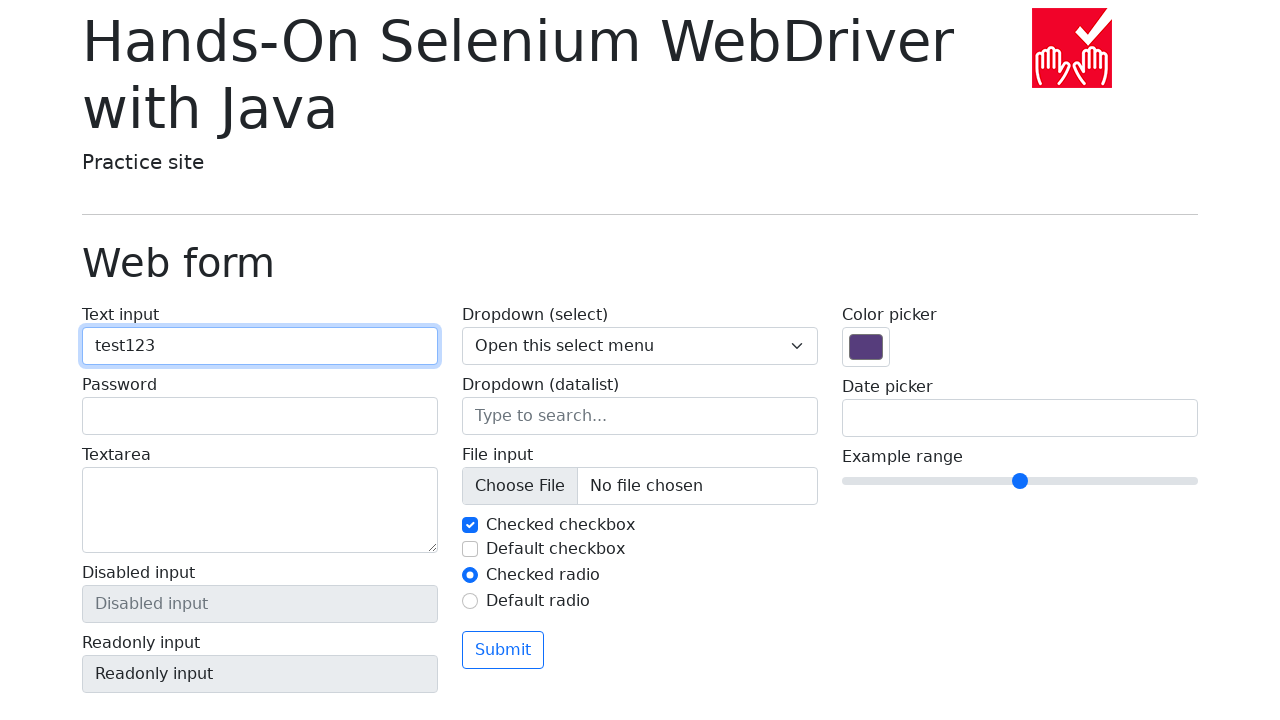